Tests working with multiple browser windows by clicking a link that opens a new window, then switching between windows and verifying page titles.

Starting URL: http://the-internet.herokuapp.com/windows

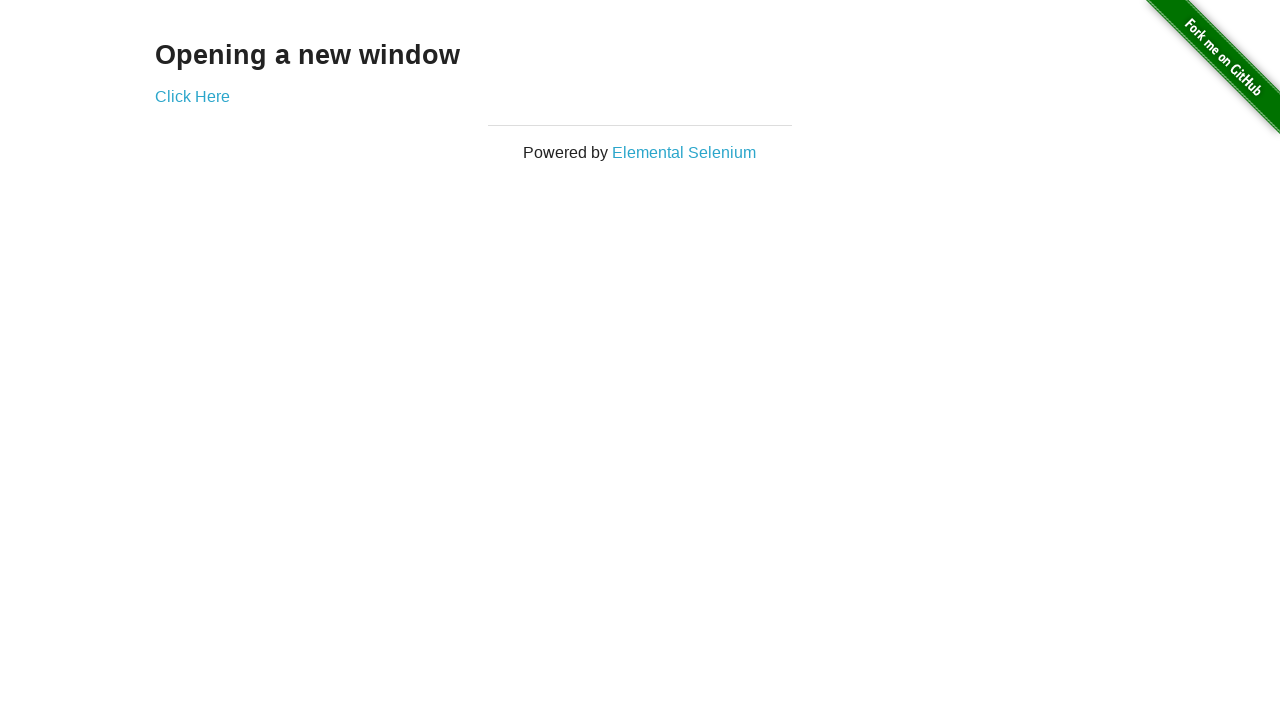

Clicked link that opens a new window at (192, 96) on .example a
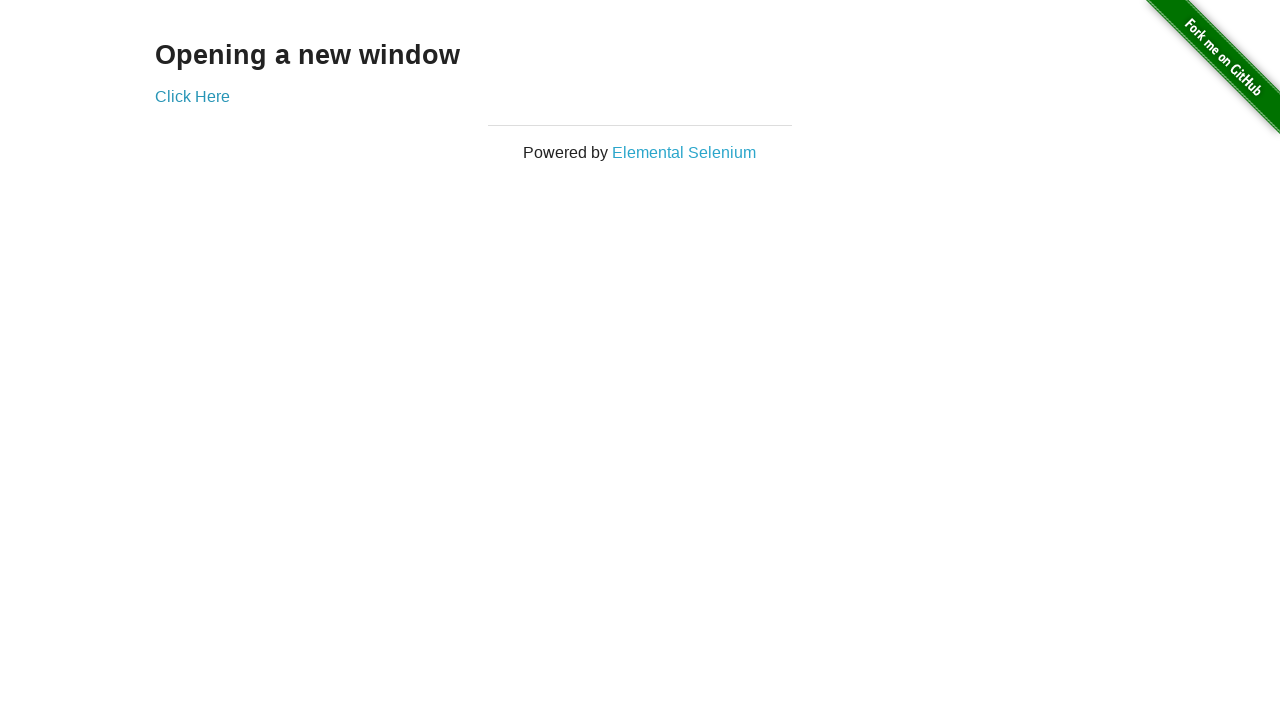

New window opened and captured
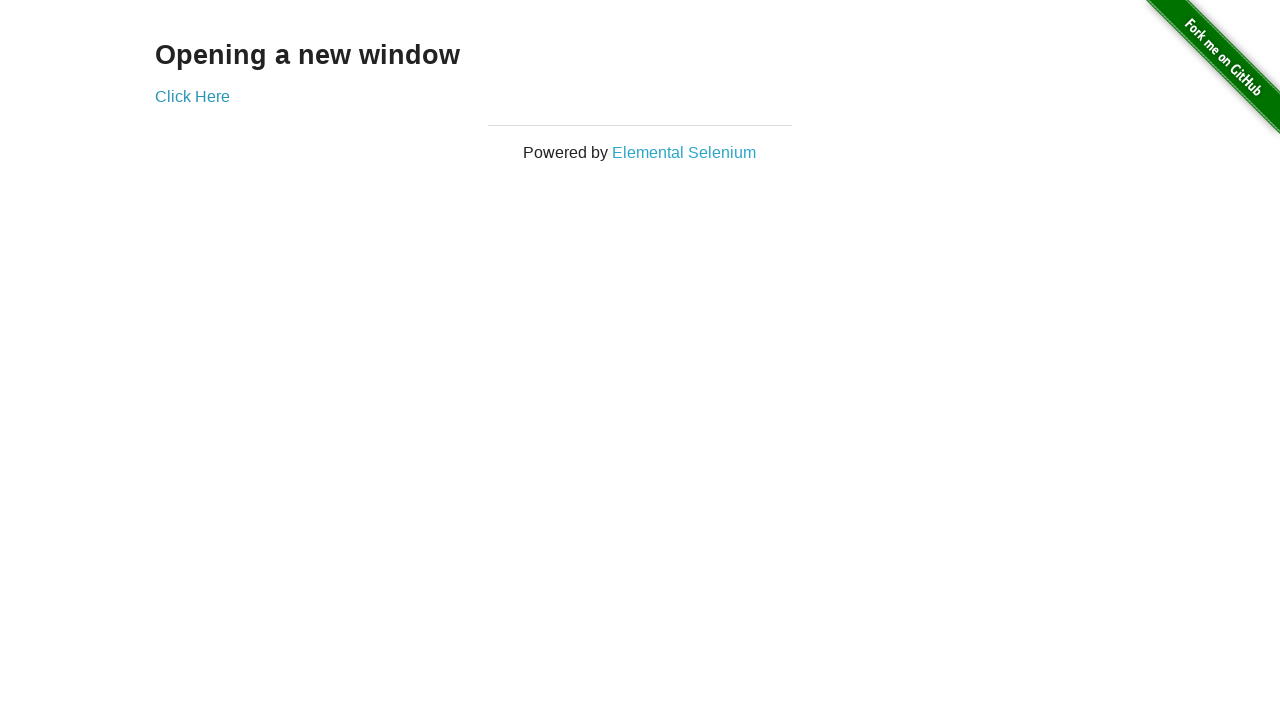

Verified original window title is not 'New Window'
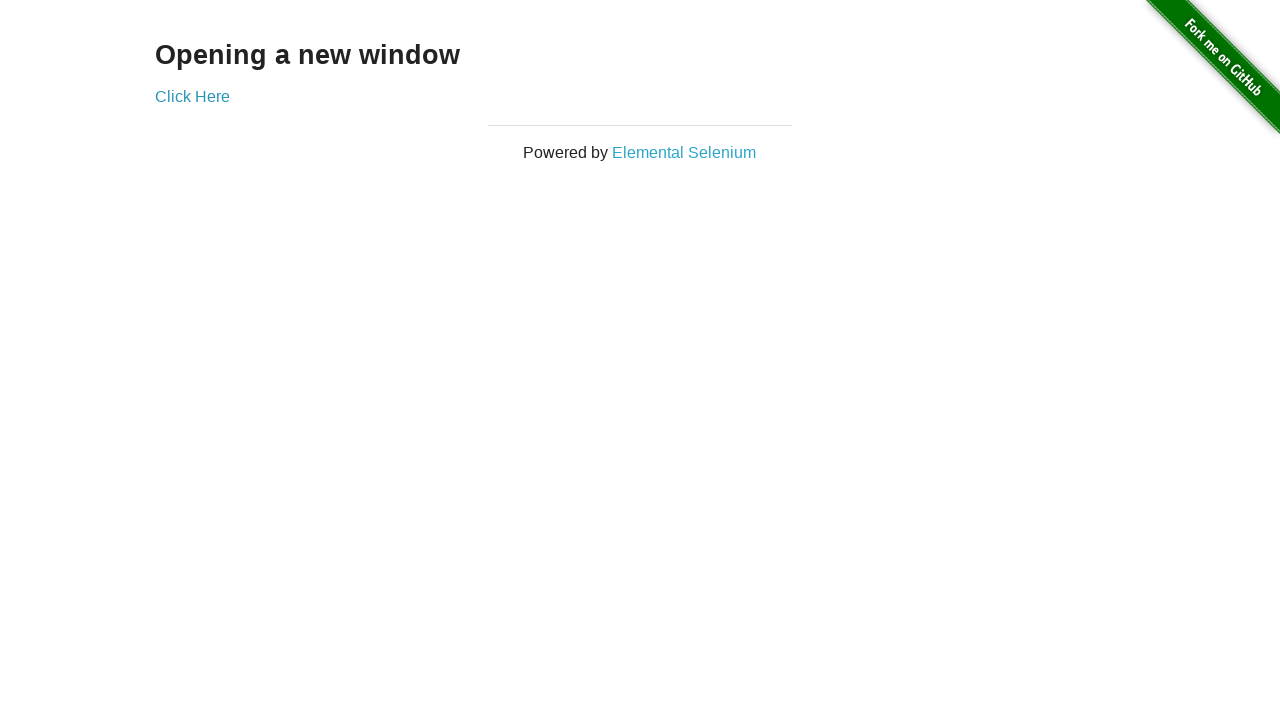

Waited for new window to load
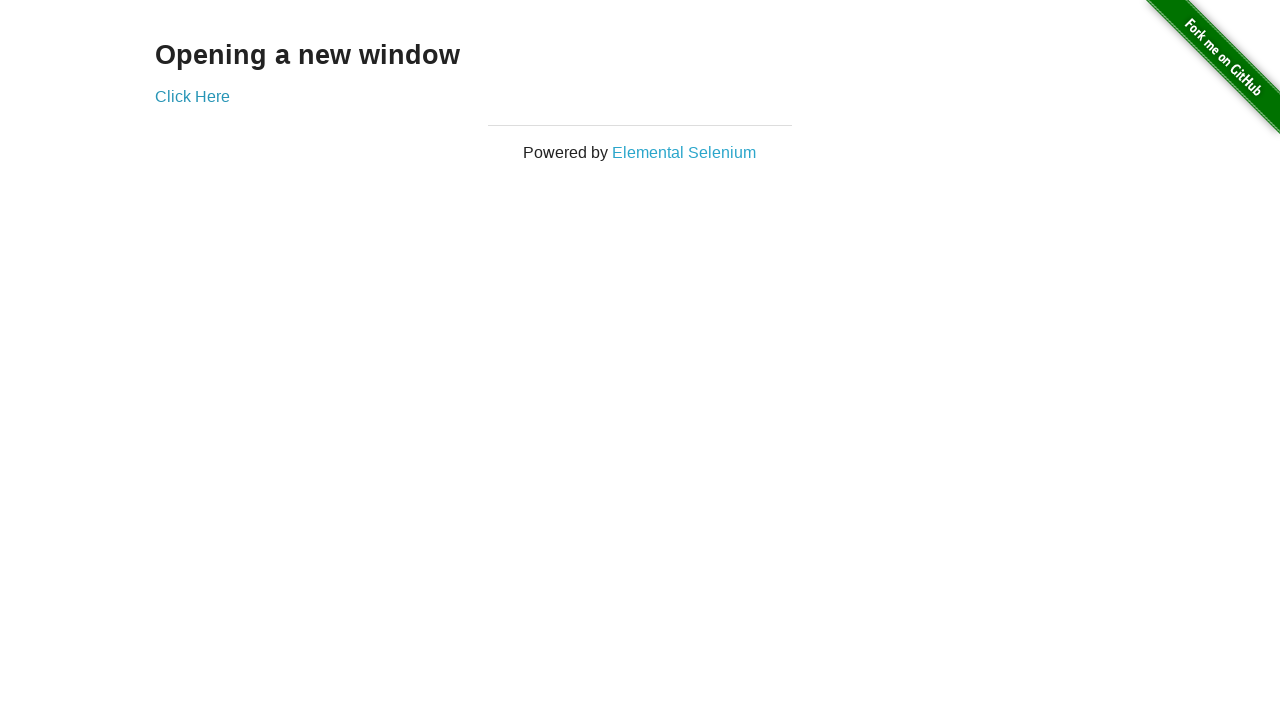

Verified new window title is 'New Window'
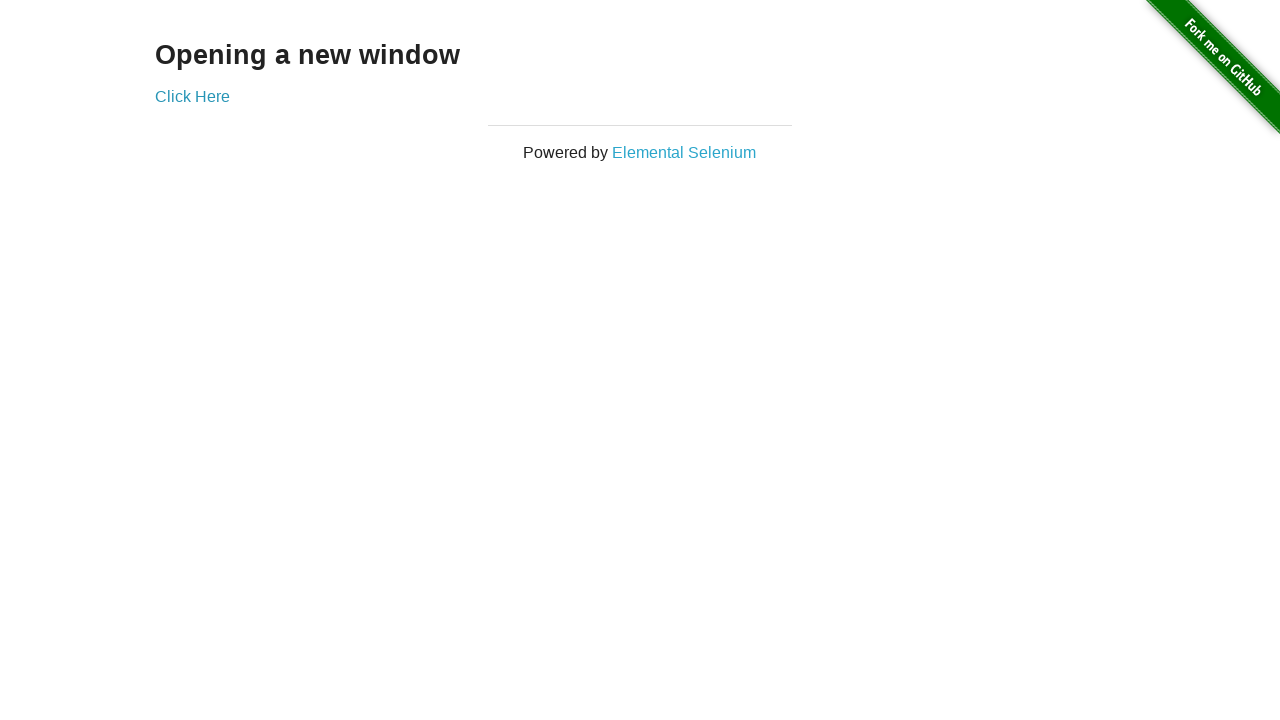

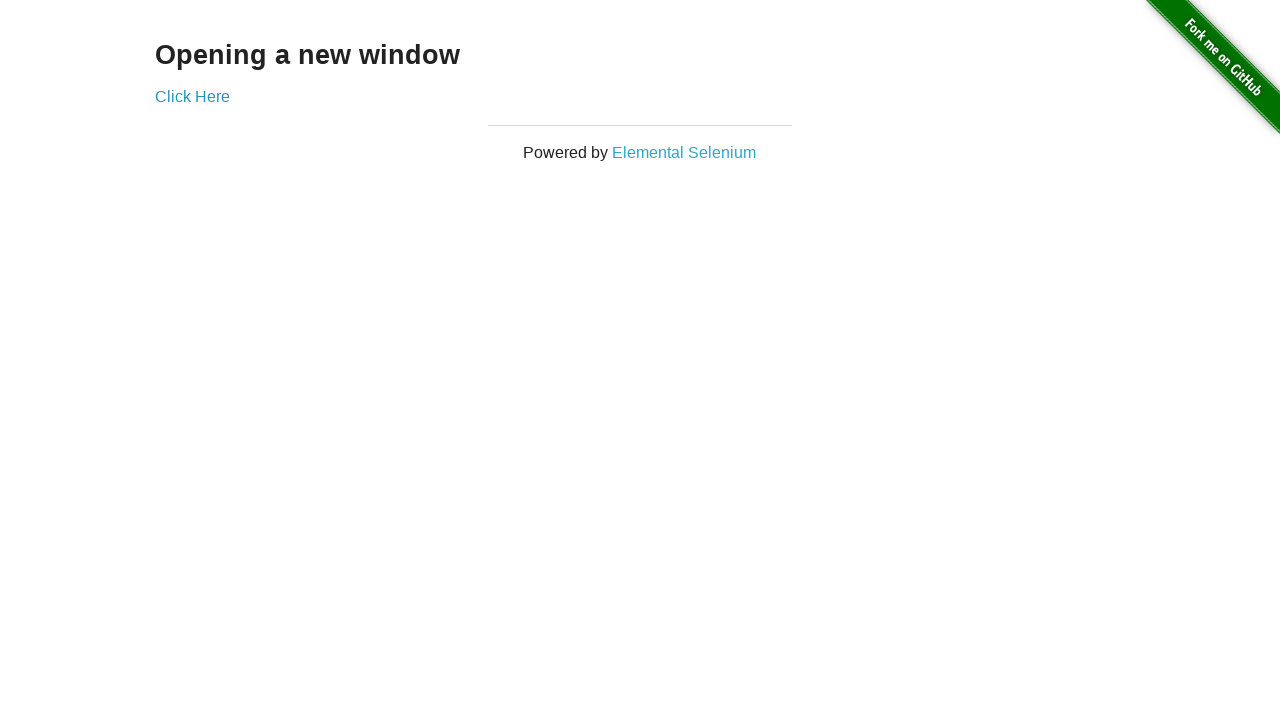